Tests clicking the famous cities button and verifies question appears

Starting URL: https://neuronpedia.org/gemma-scope#analyze

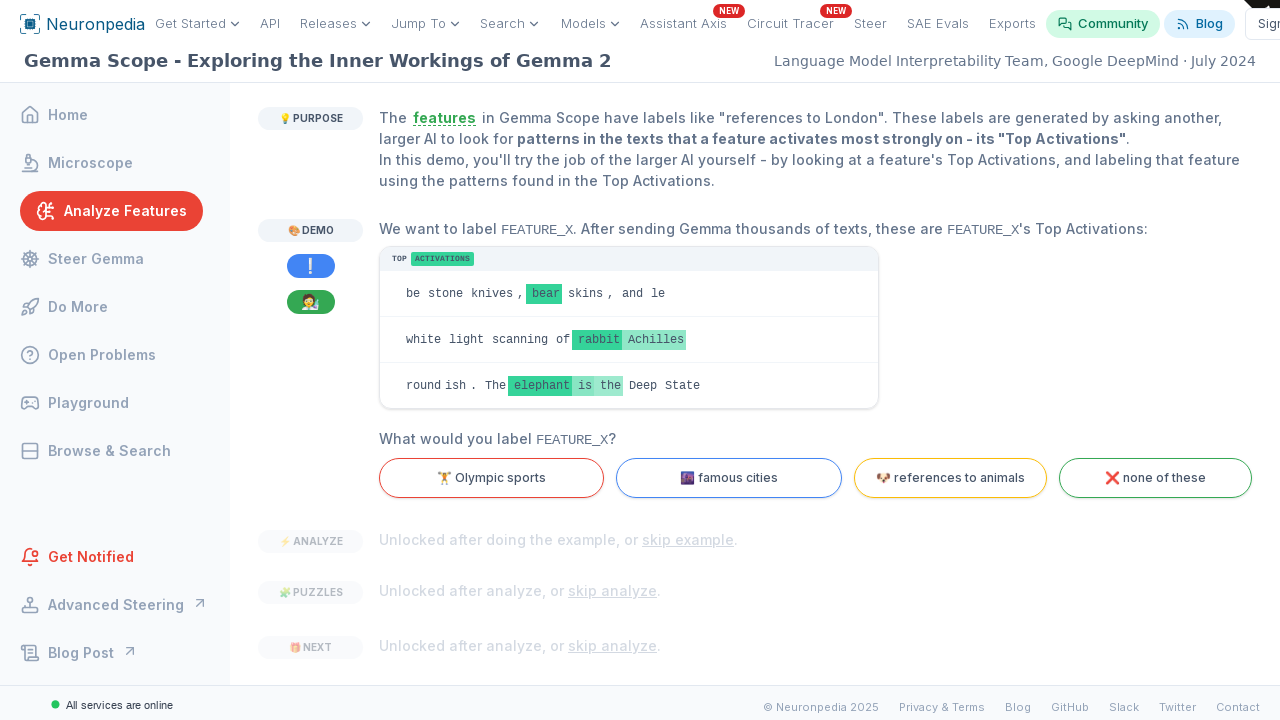

Navigated to Neuronpedia Gemma Scope analyze page
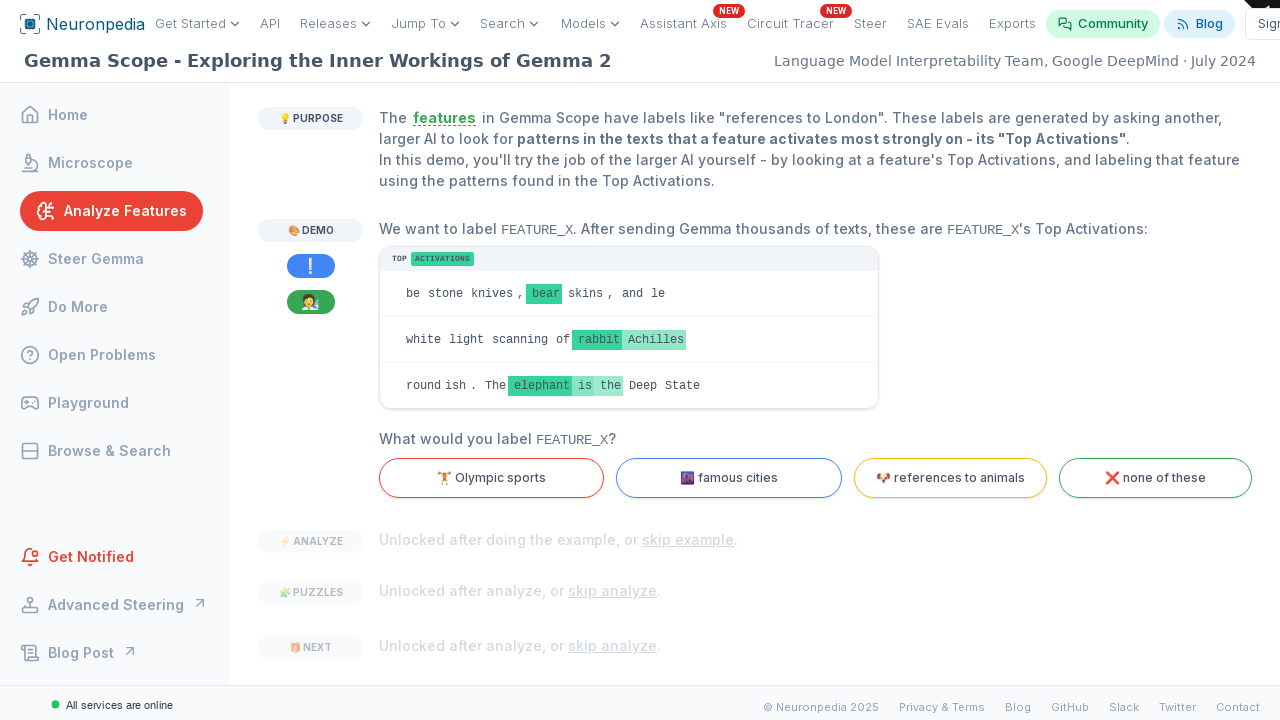

Clicked the famous cities button at (729, 478) on internal:text="famous cities"i
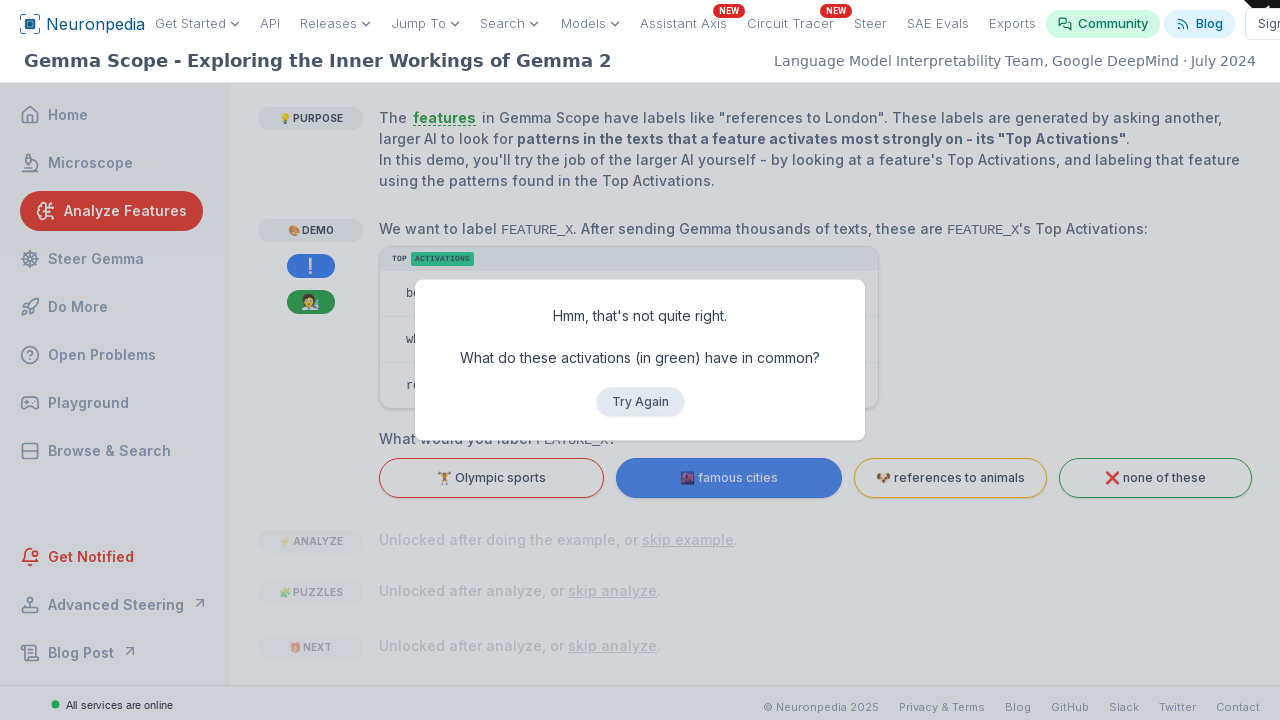

Question 'What do these activations (in green) have in common?' appeared
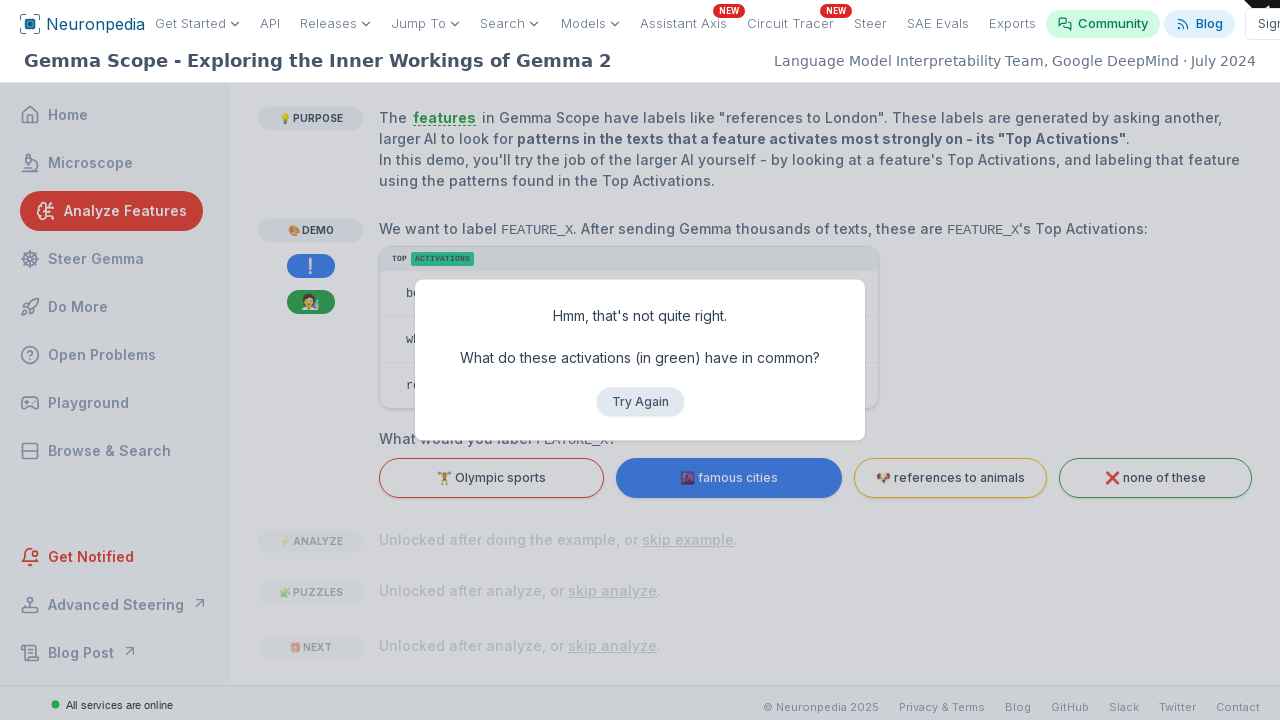

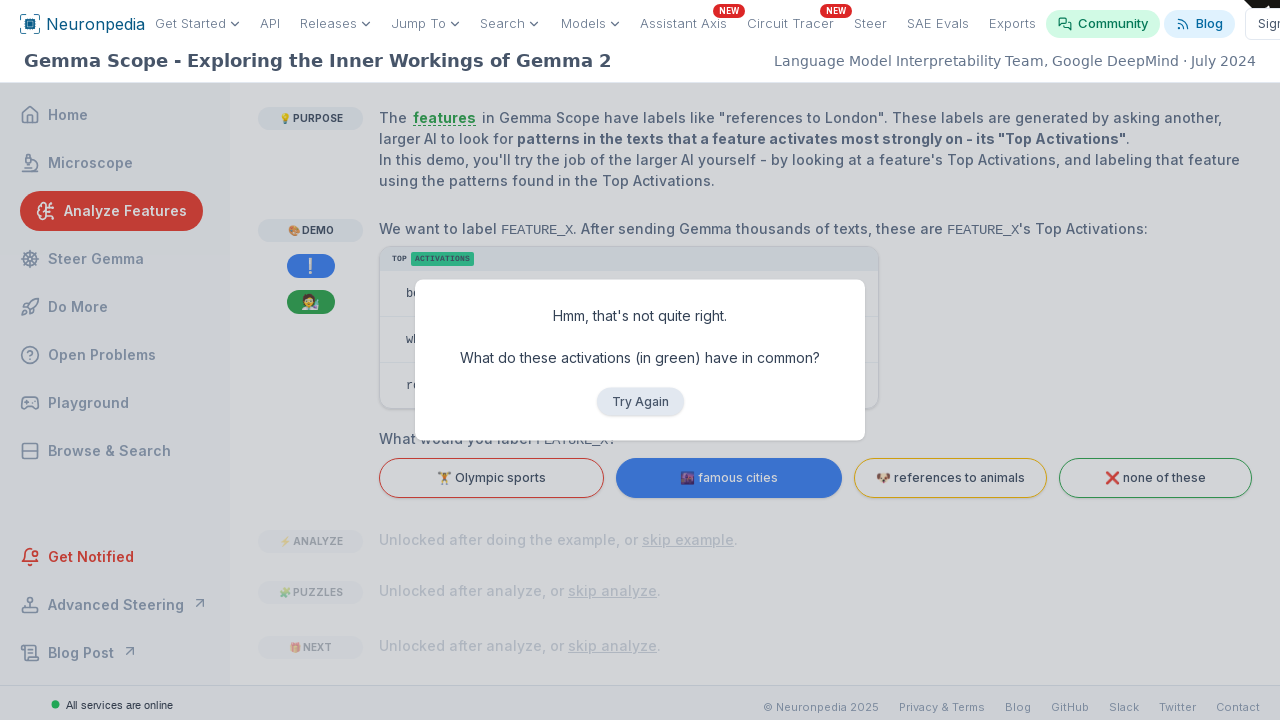